Demonstrates drag and drop functionality by dragging an element from one location and dropping it to another location on the page

Starting URL: https://selenium08.blogspot.com/2020/01/drag-drop.html

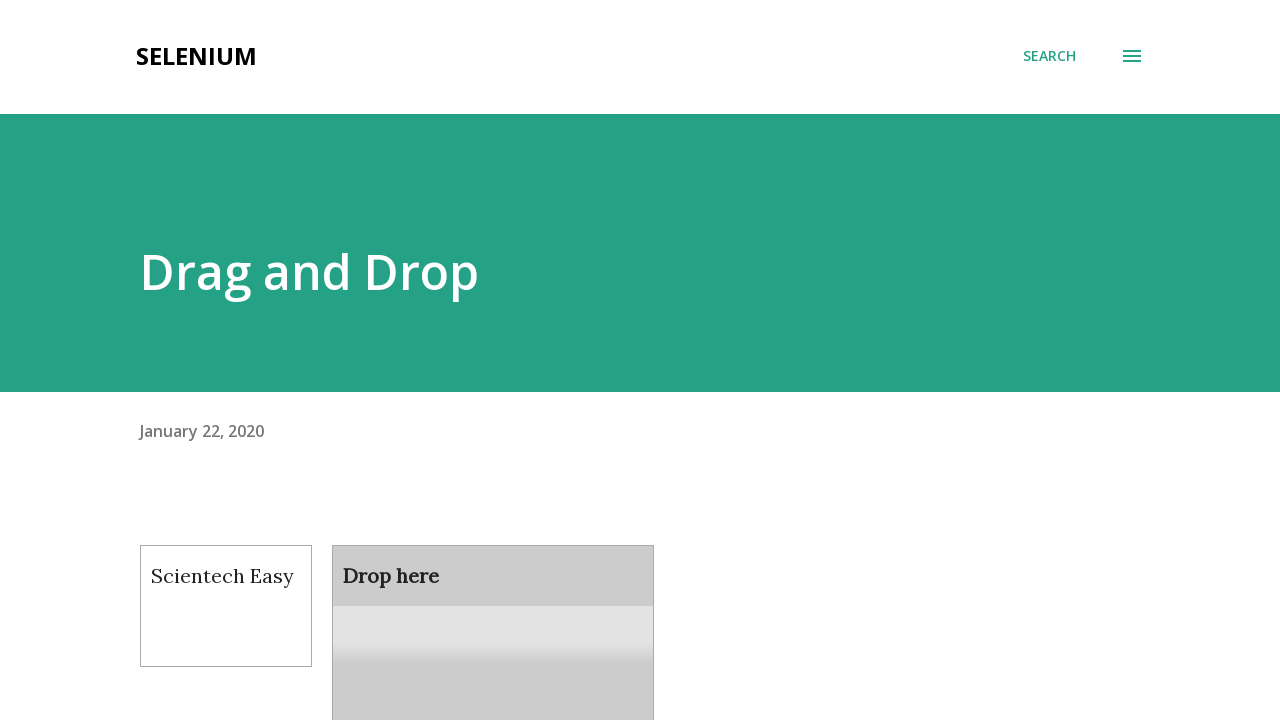

Located draggable element with id 'draggable'
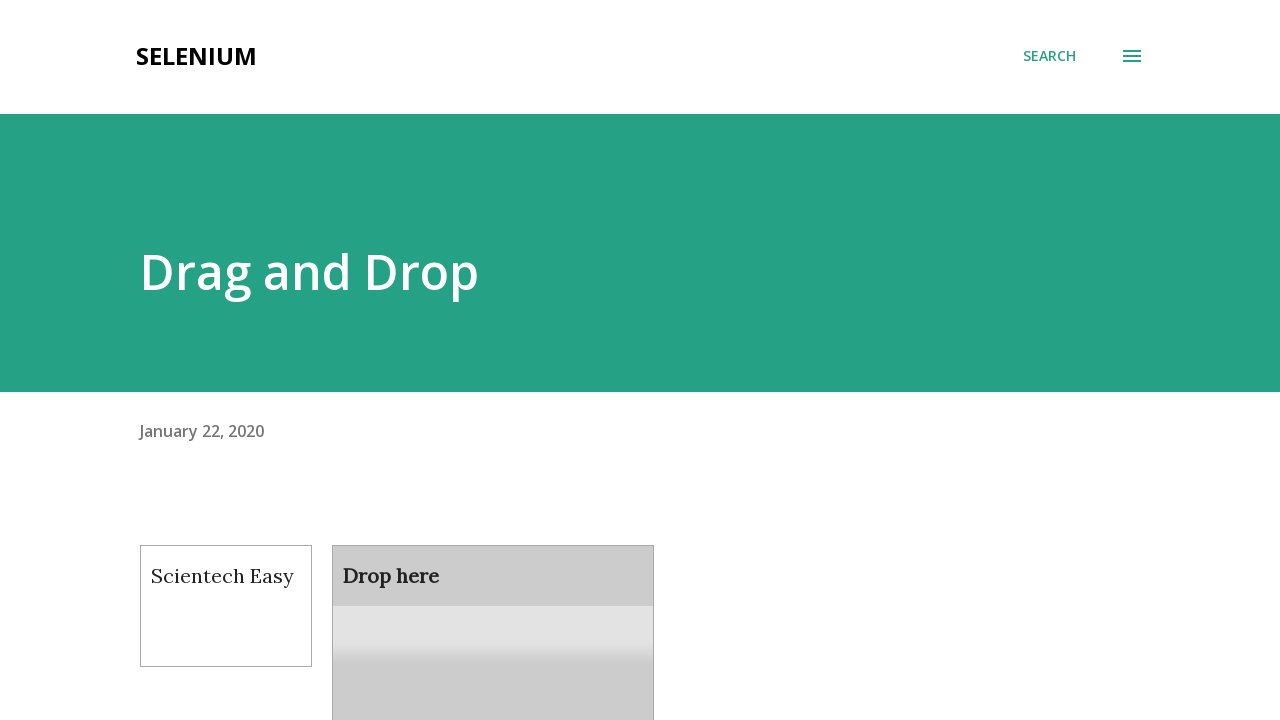

Located droppable target element with id 'droppable'
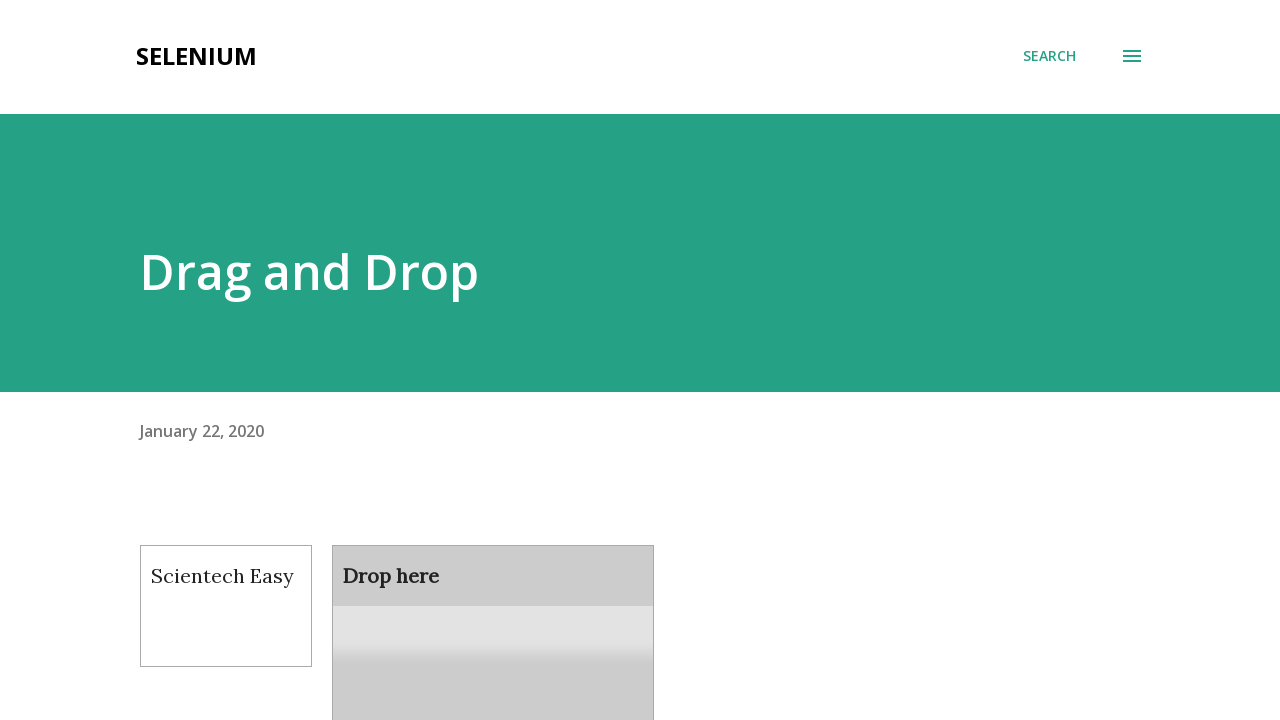

Dragged element from draggable to droppable target location at (493, 609)
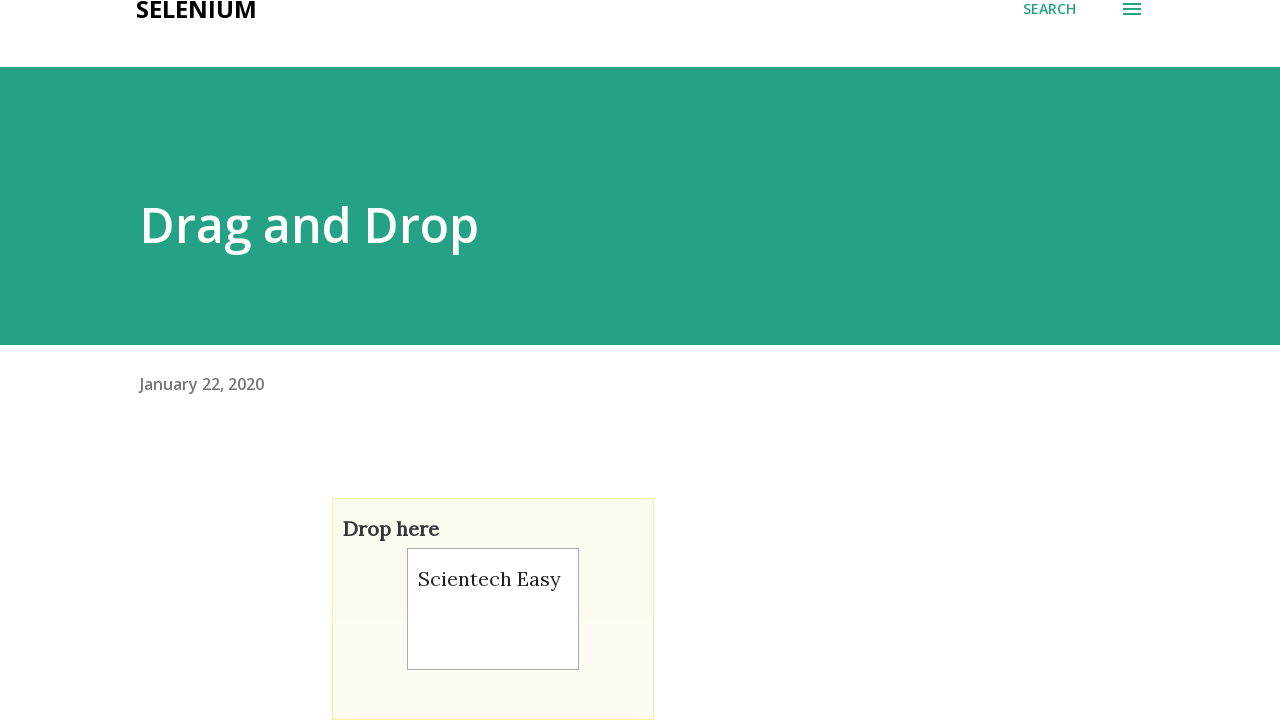

Waited 2 seconds to observe the drag and drop result
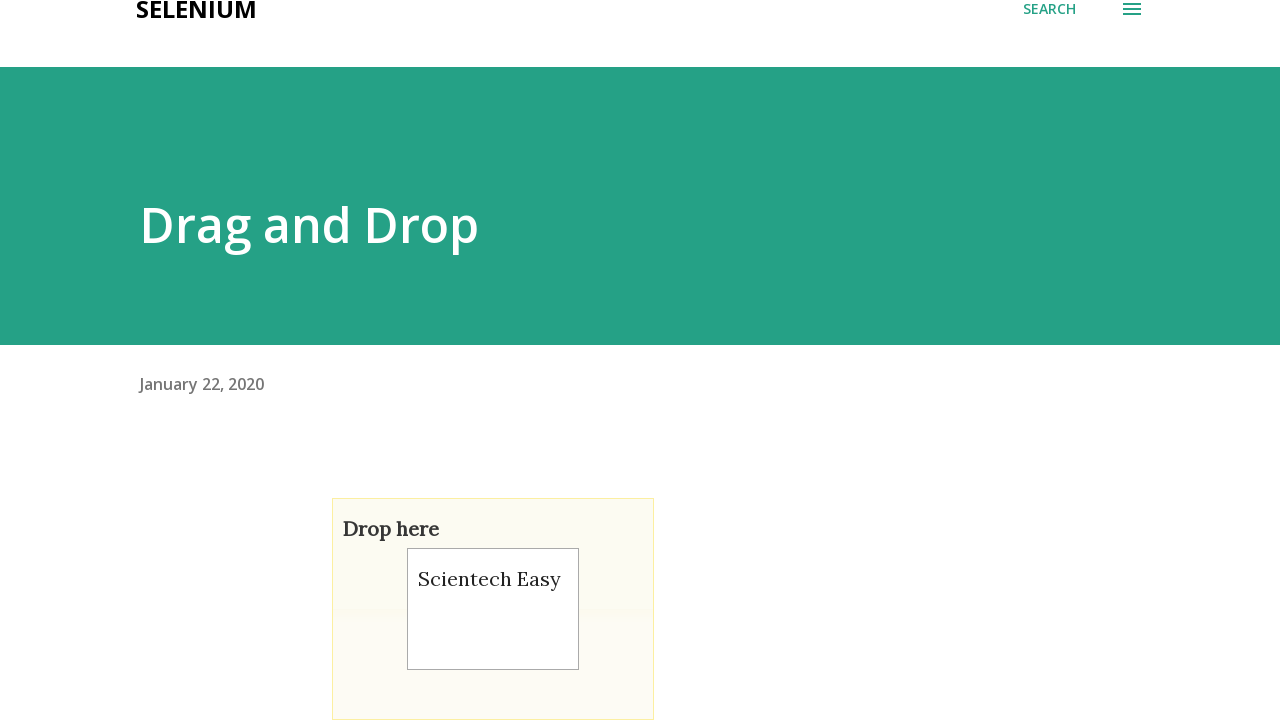

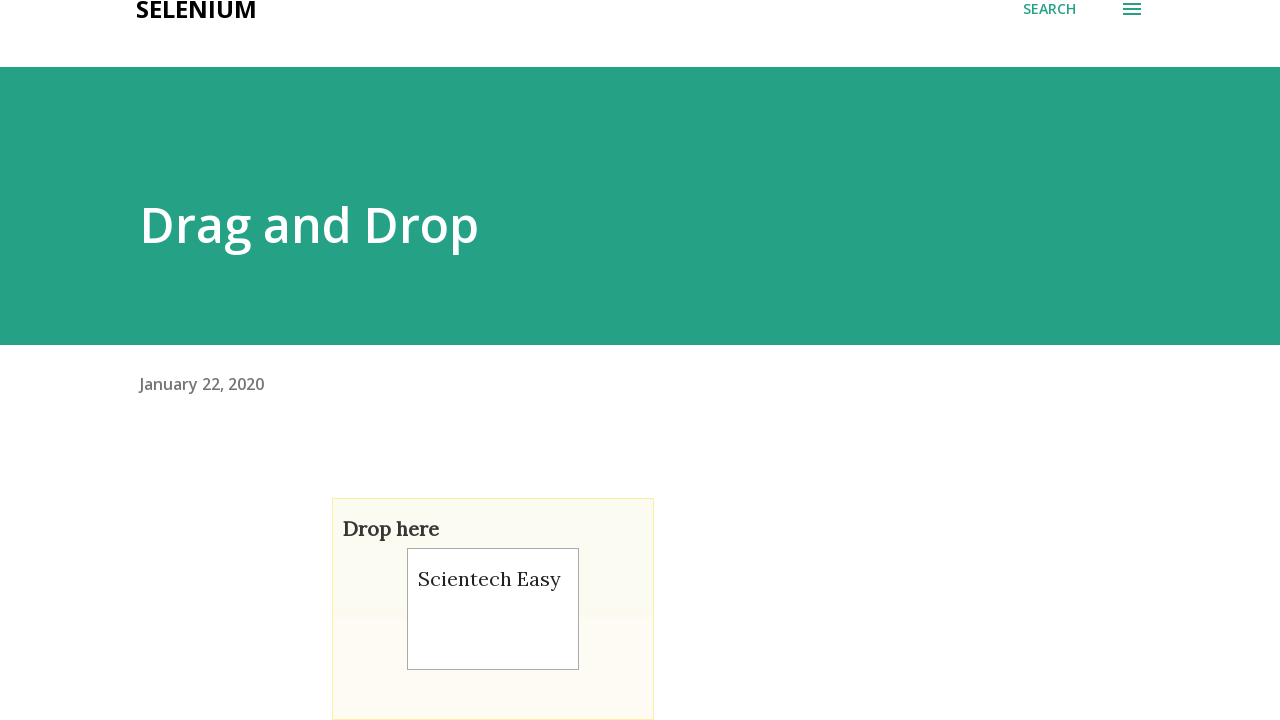